Tests validation error when entering too few letters in last name field

Starting URL: https://project-brown-kappa.vercel.app/home

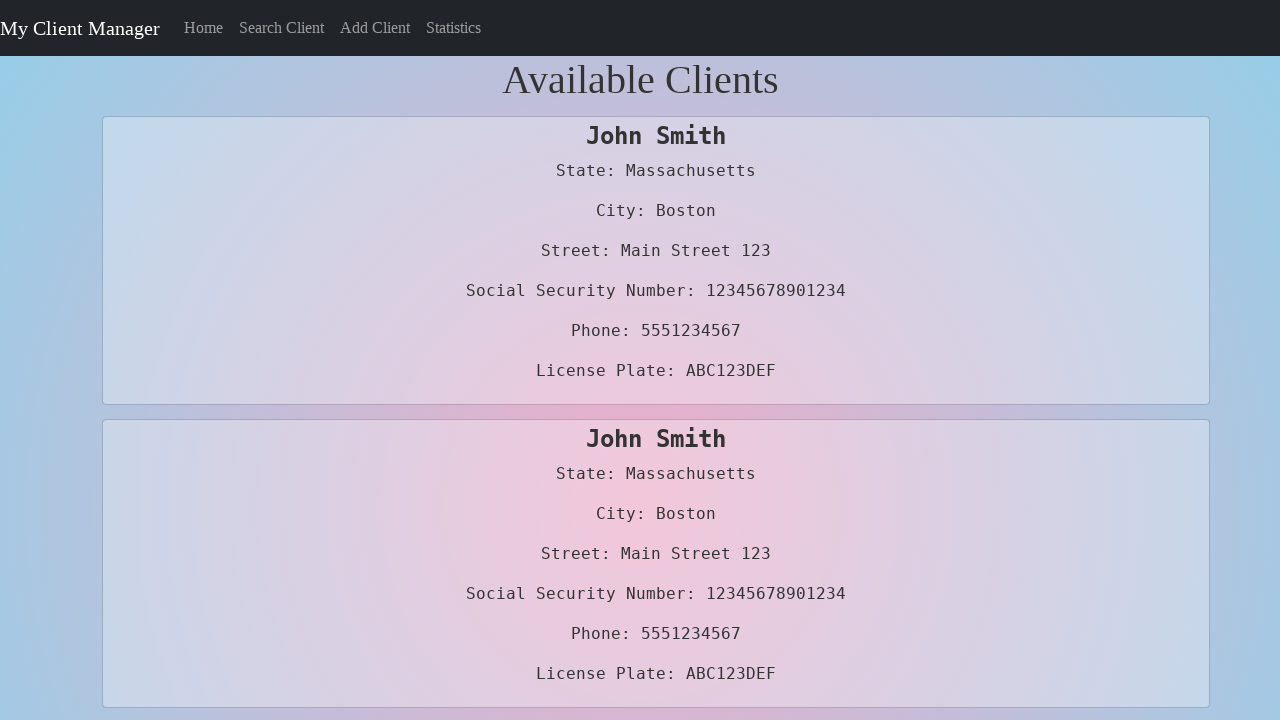

Clicked on Add Client link at (375, 28) on text=Add Client
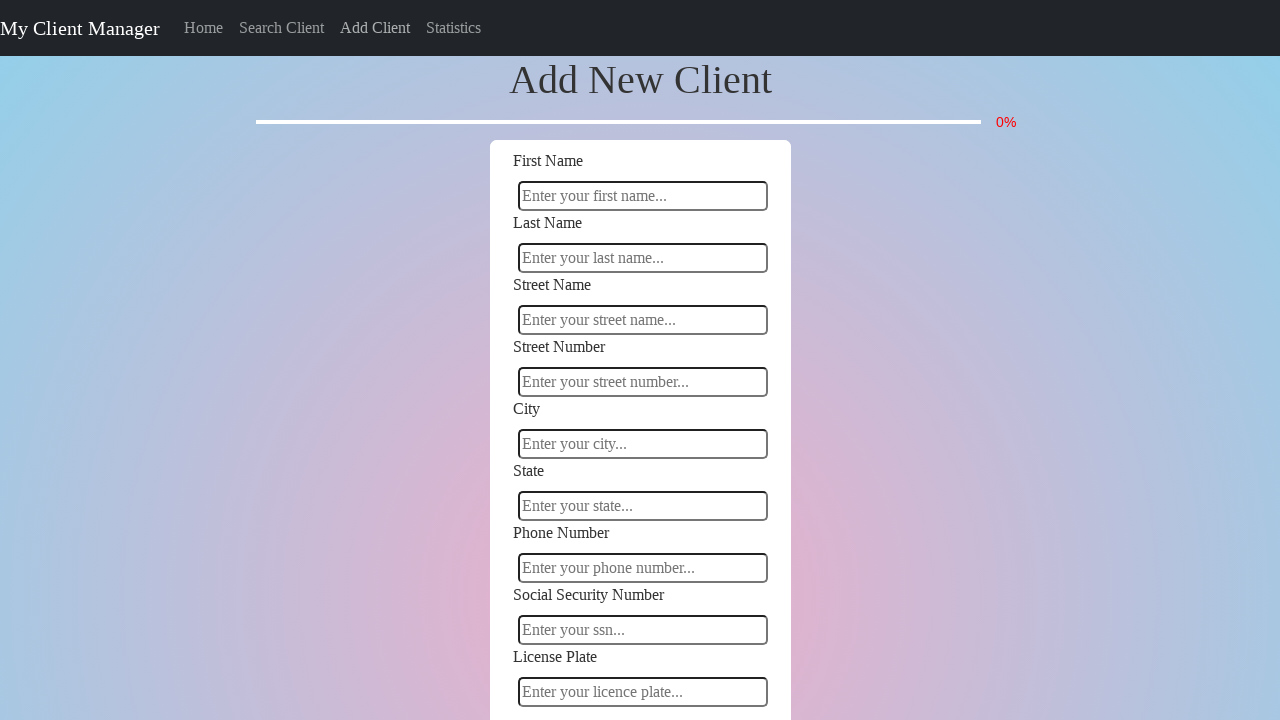

Entered 'D' (too few letters) in last name field on #Last-Name
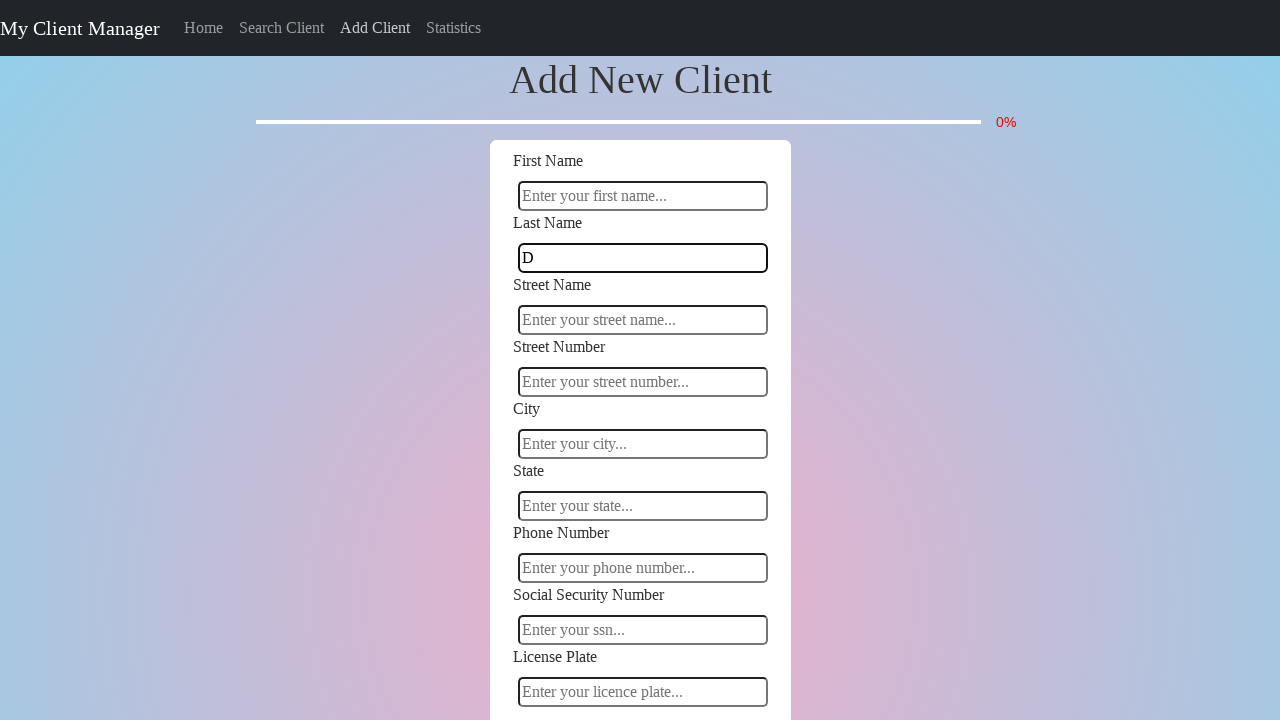

Clicked elsewhere to trigger validation error for last name field at (640, 360) on xpath=//*[@id="root"]/div/div[2]/div/div[2]/form
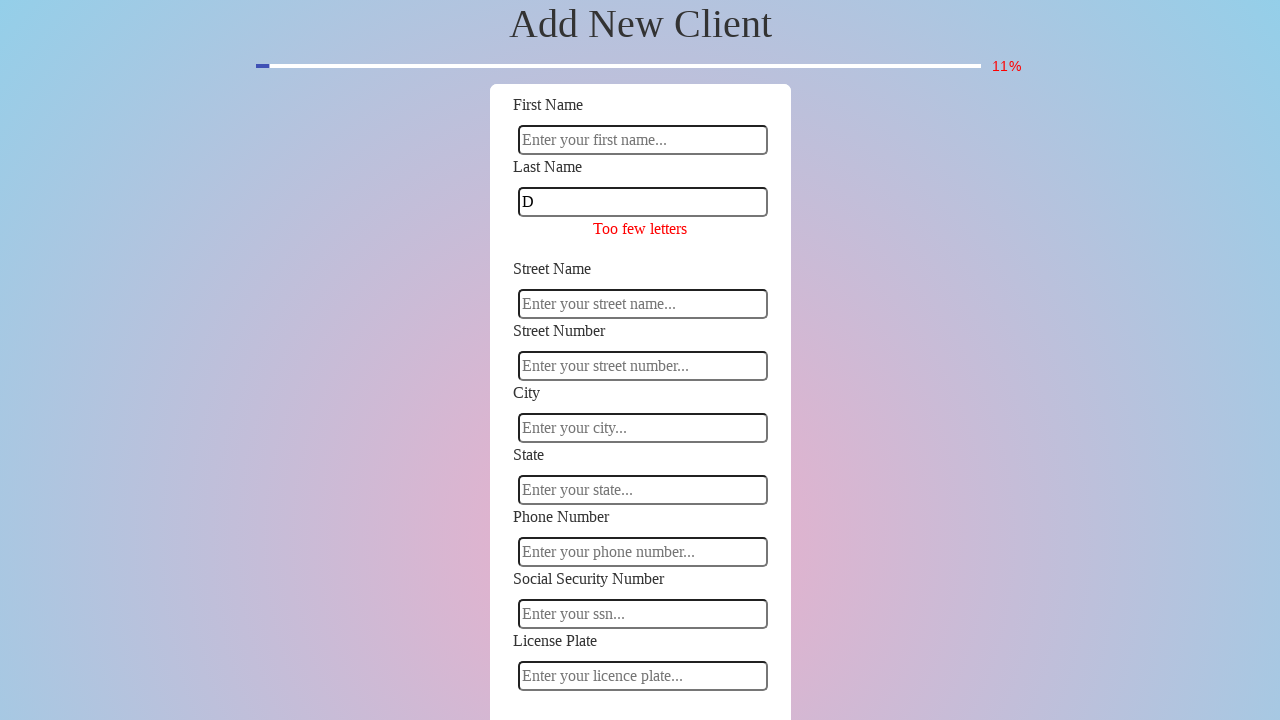

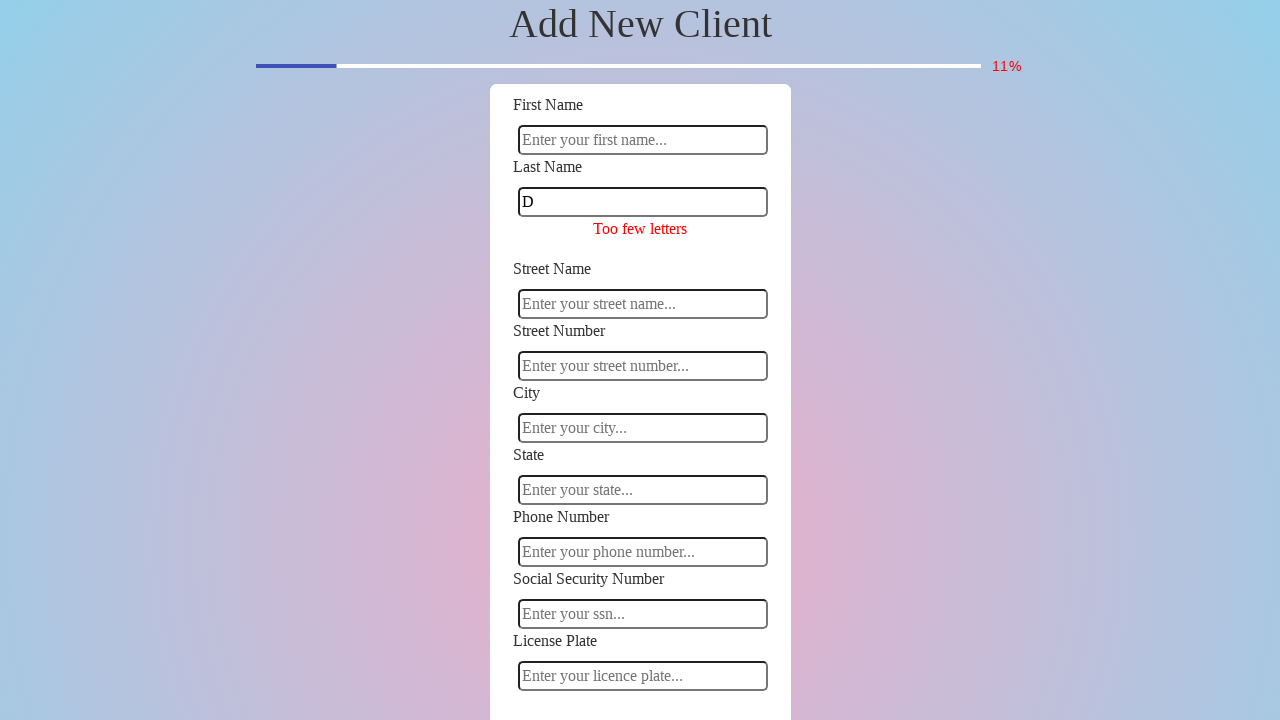